Scrolls through the Python.org homepage in increments, waiting for content to load at each scroll position until reaching the bottom of the page.

Starting URL: https://www.python.org

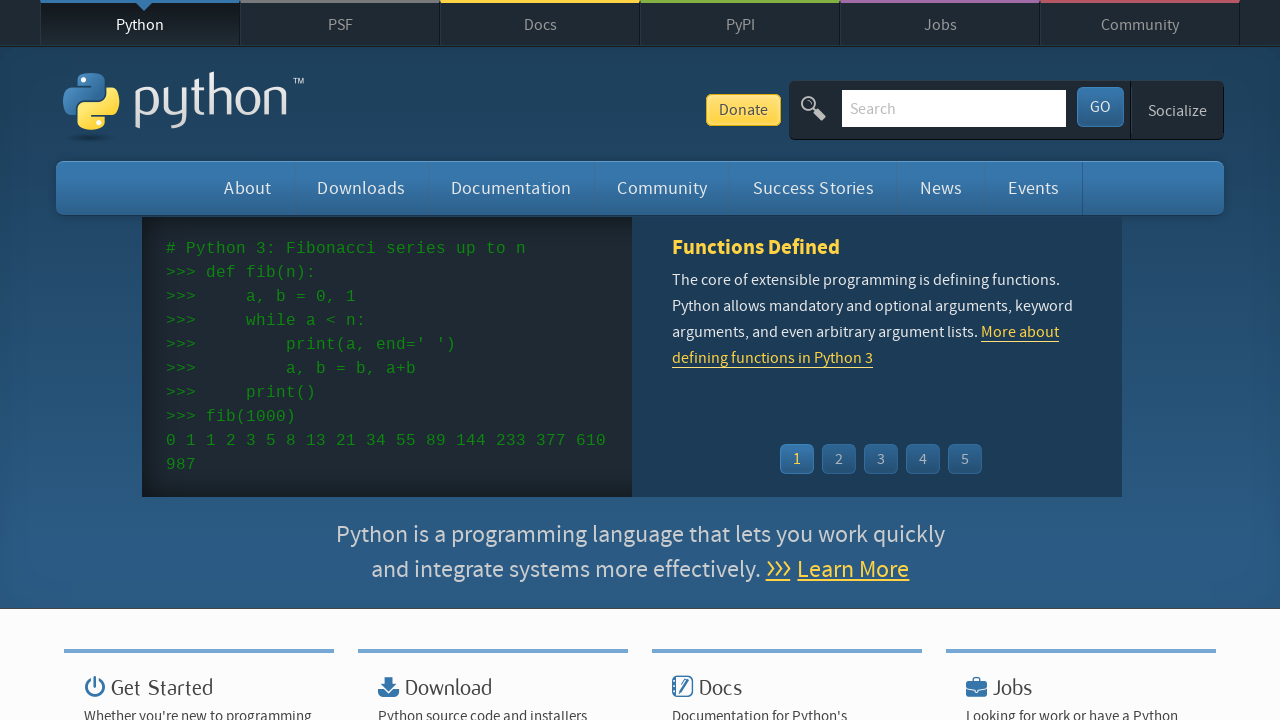

Retrieved maximum scroll height of Python.org homepage
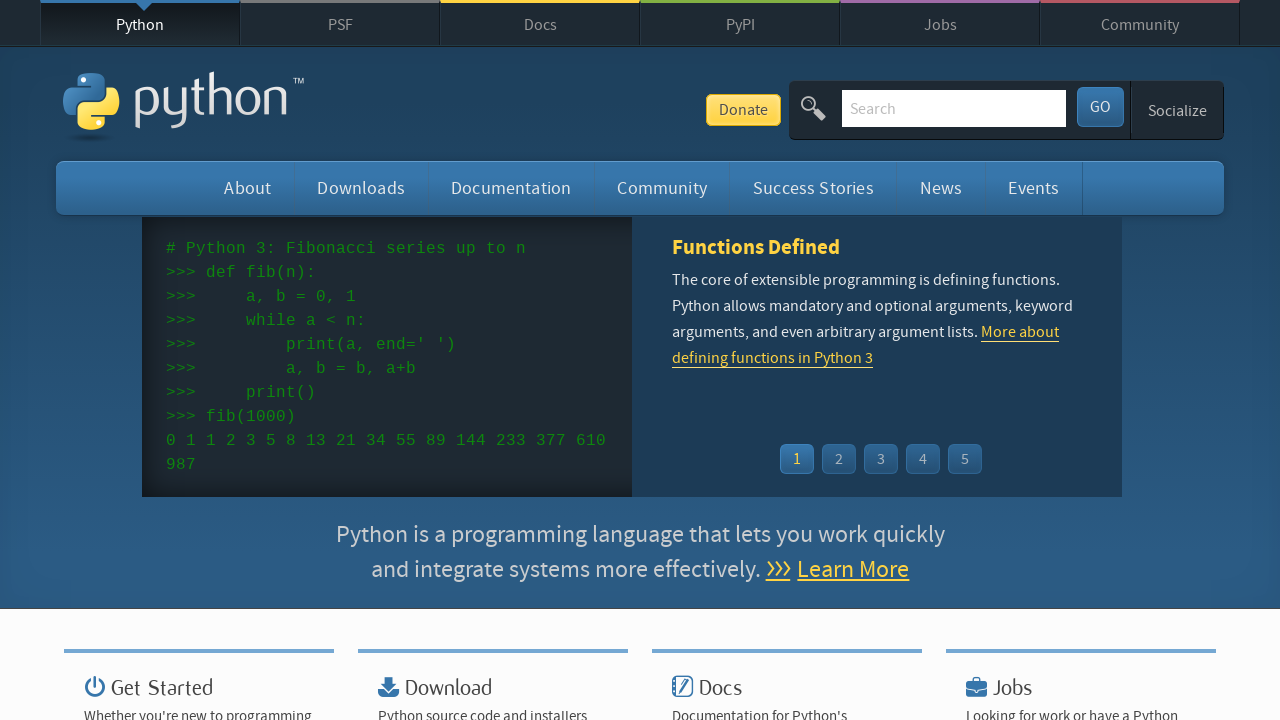

Scrolled to position 1080px
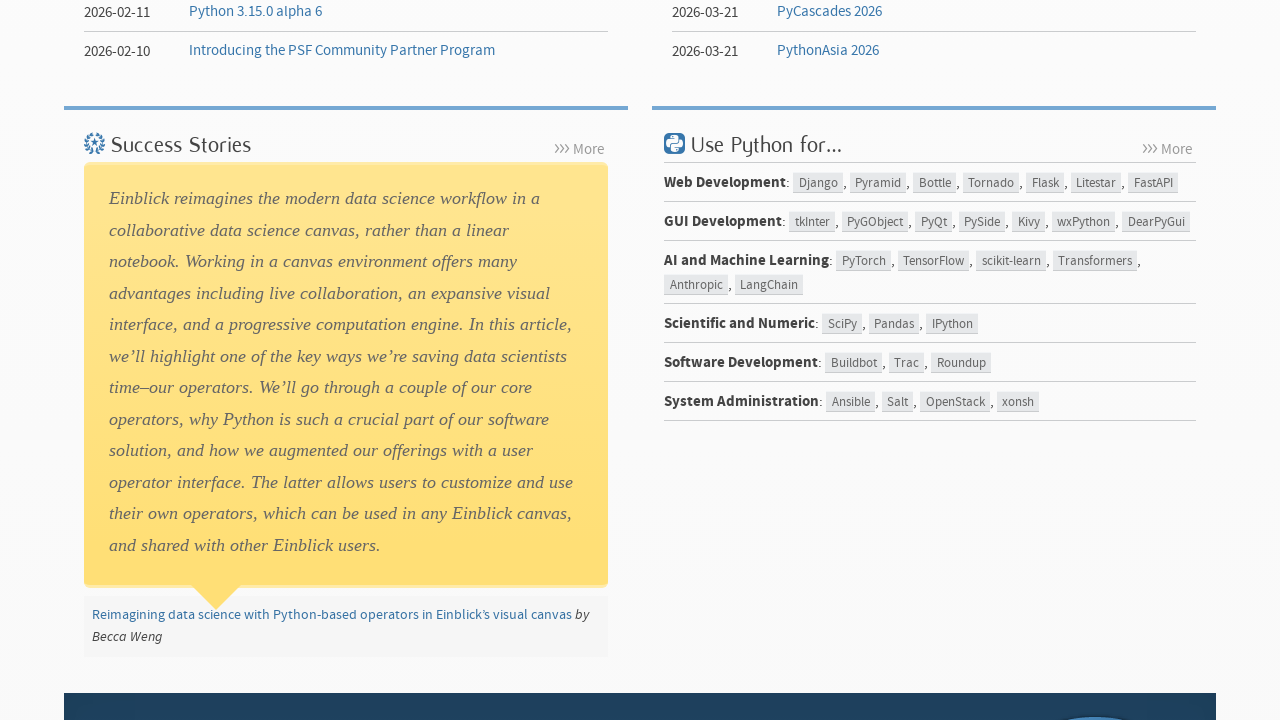

Waited 4 seconds for content to load at current scroll position
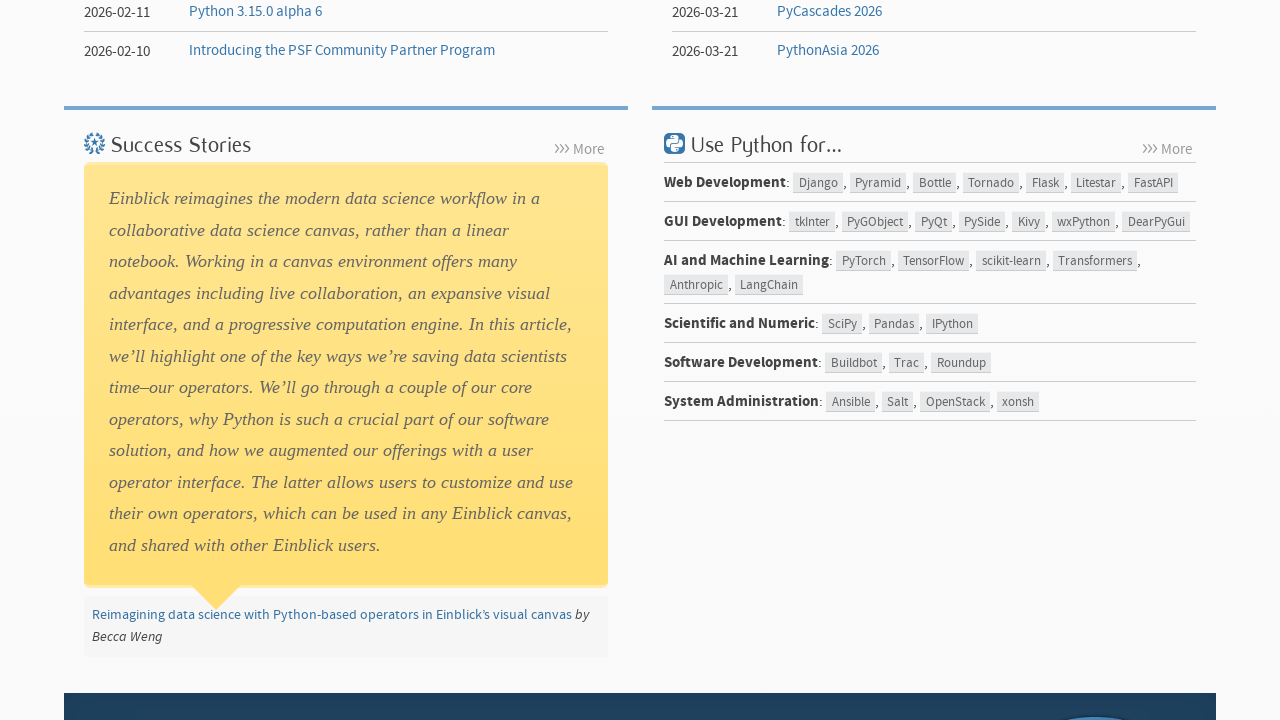

Scrolled to position 2160px
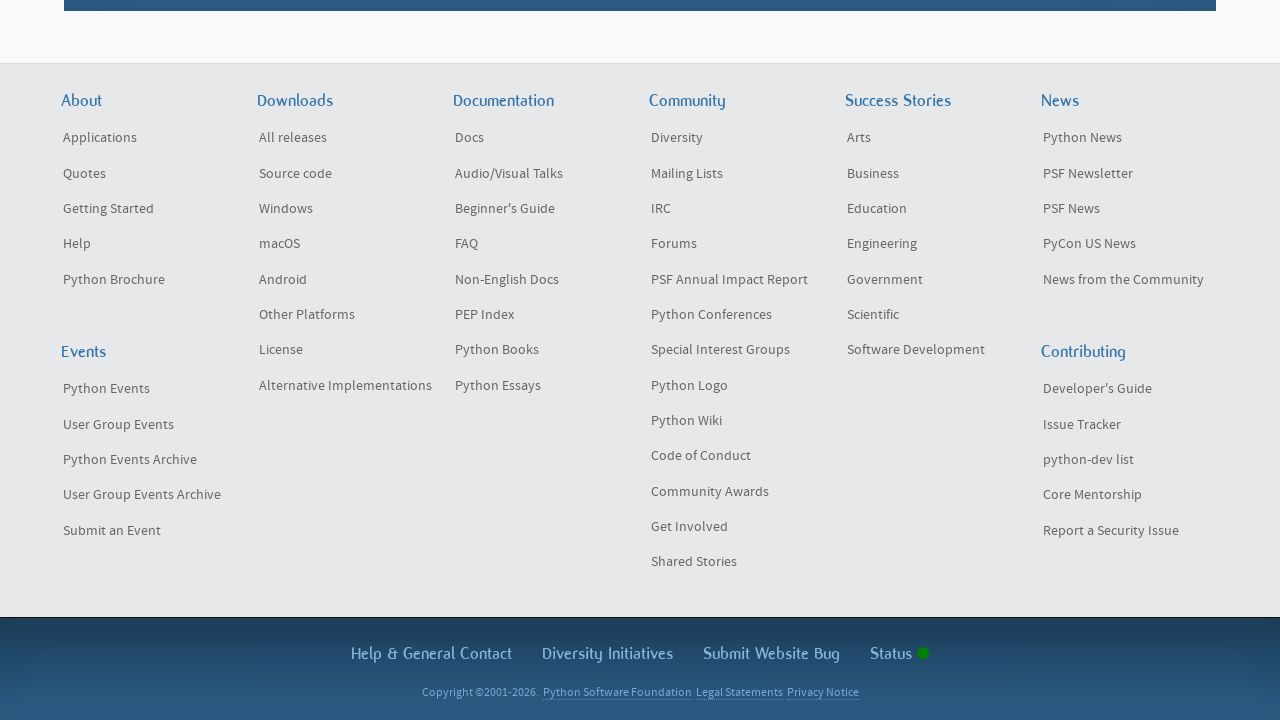

Waited 4 seconds for content to load at current scroll position
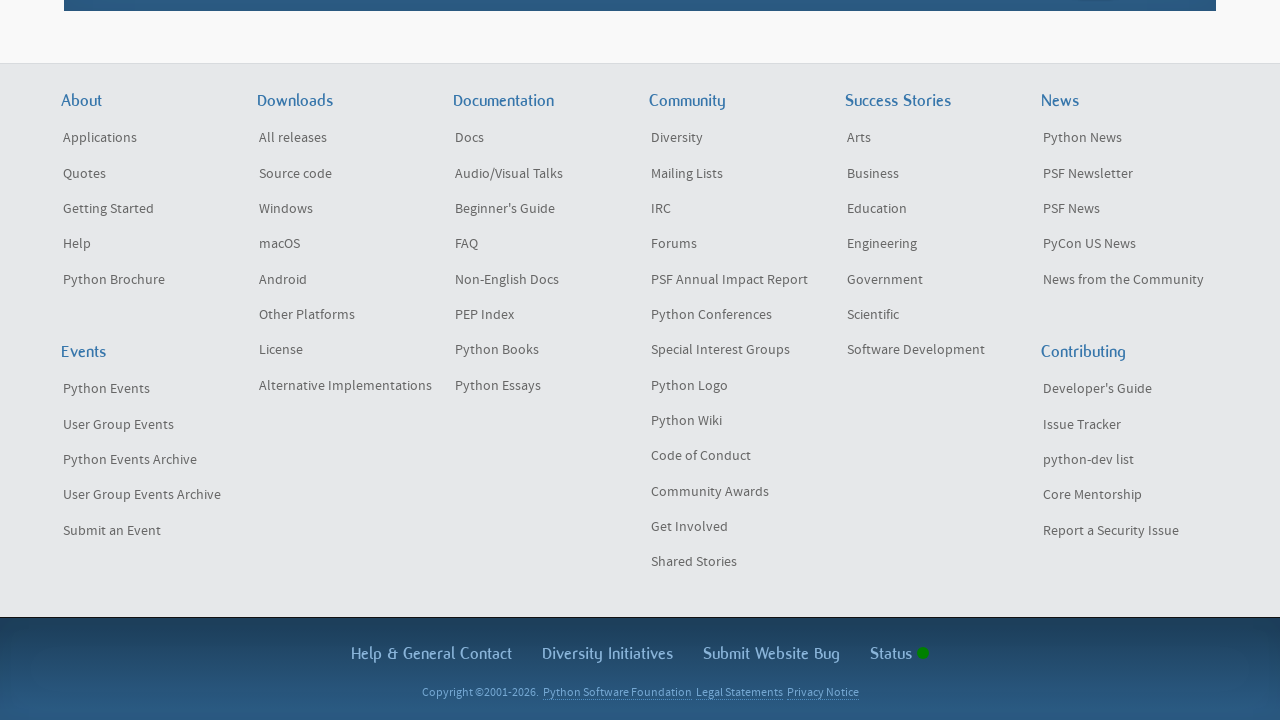

Scrolled to the absolute bottom of the Python.org homepage
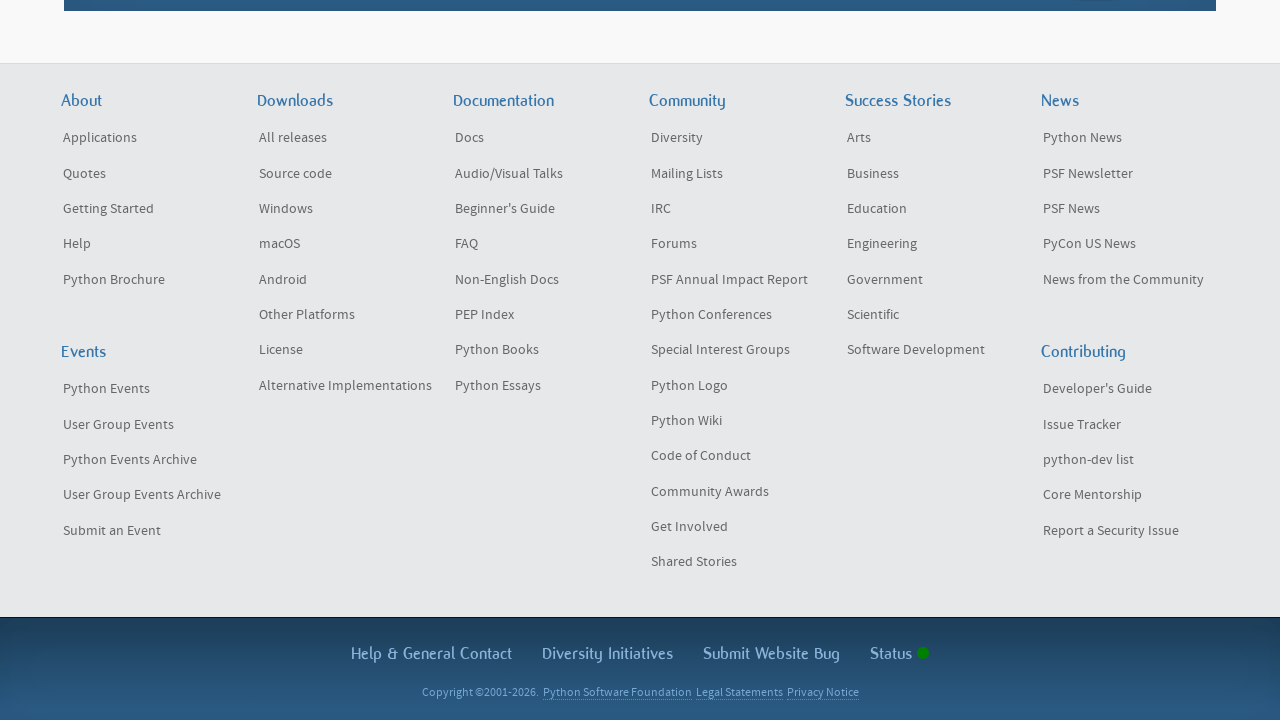

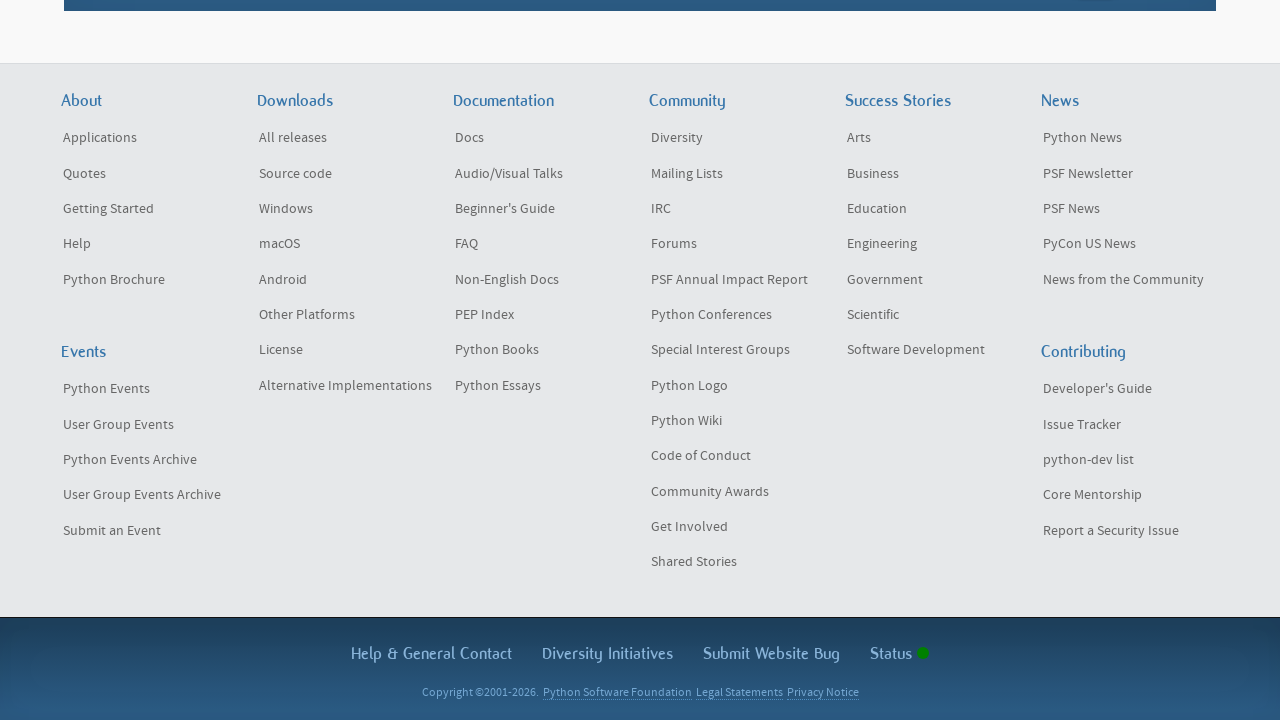